Tests navigation through the Selenium documentation page by clicking through the sidebar menu items to verify they are interactive and functional.

Starting URL: https://www.selenium.dev/documentation/

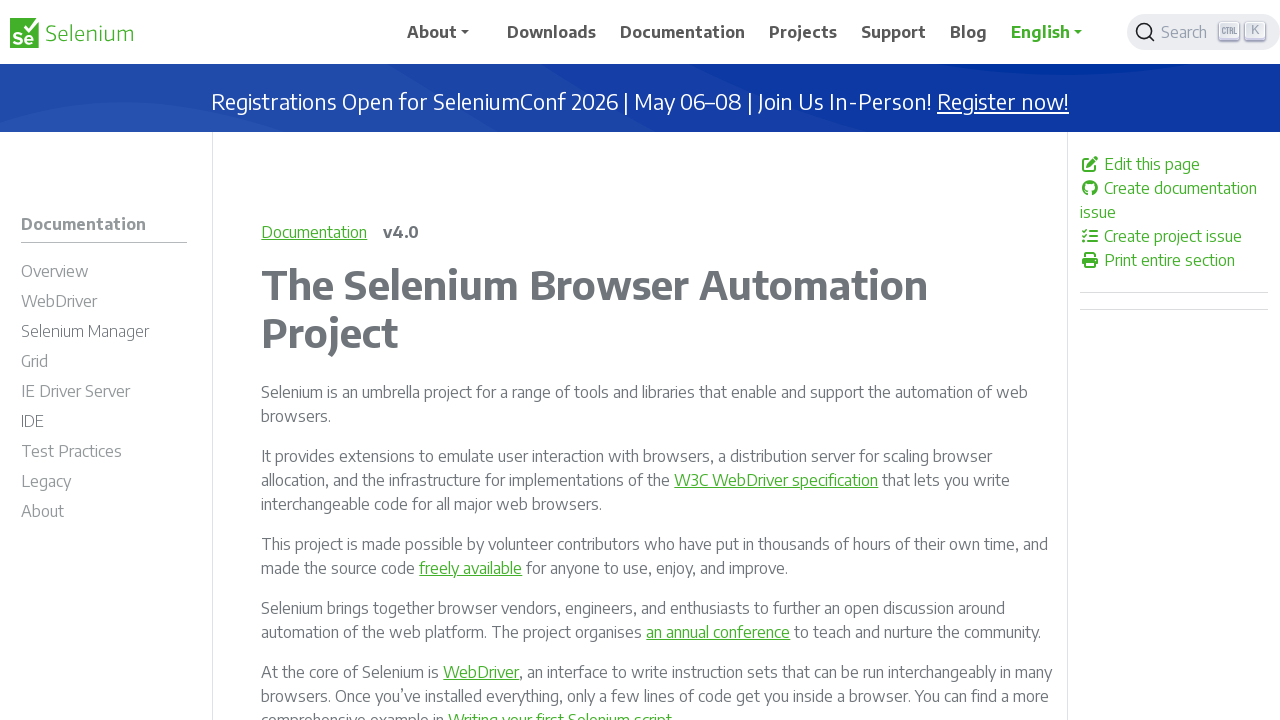

Documentation sidebar menu loaded
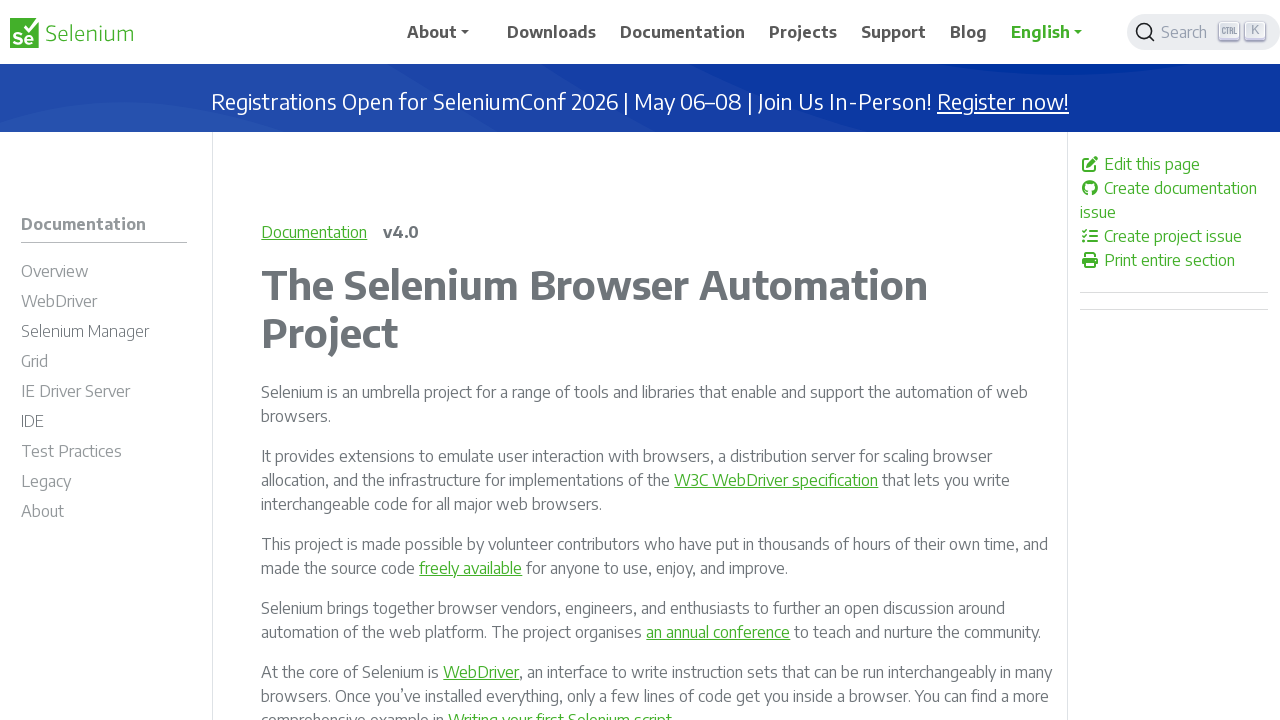

Retrieved all sidebar menu items
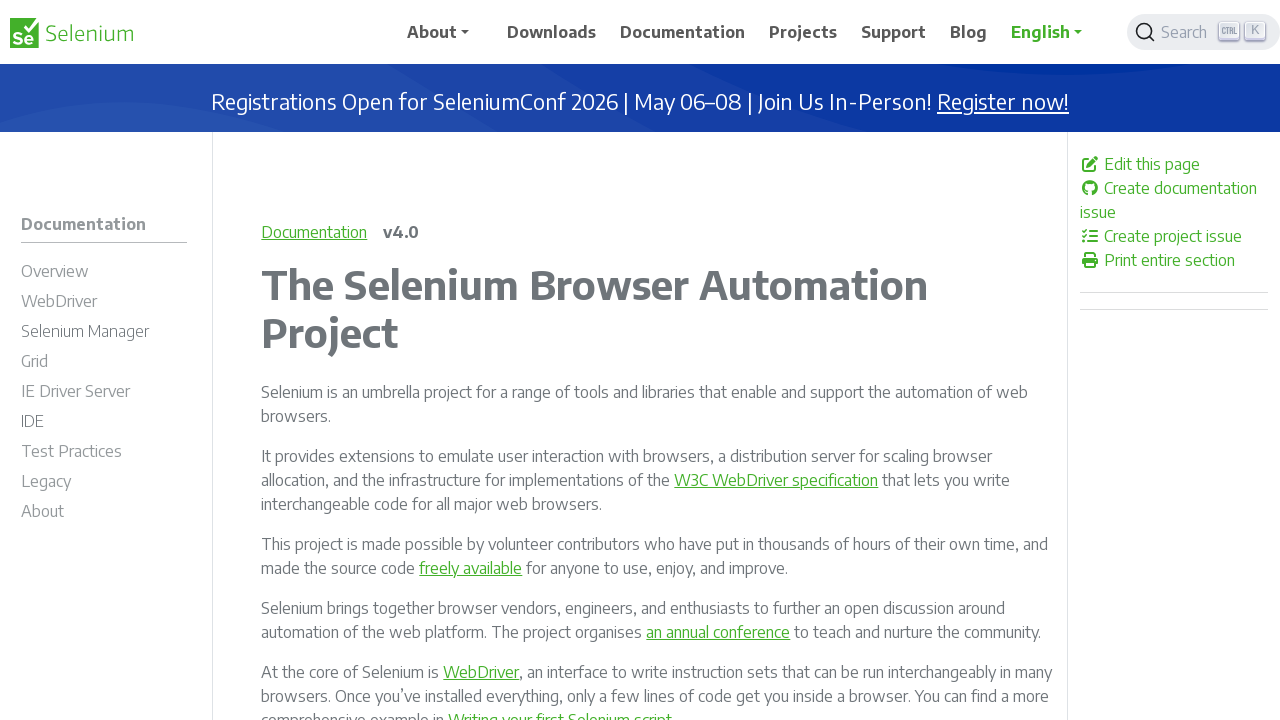

Clicked a sidebar menu item at (104, 394) on #m-documentation-li > ul >> nth=0
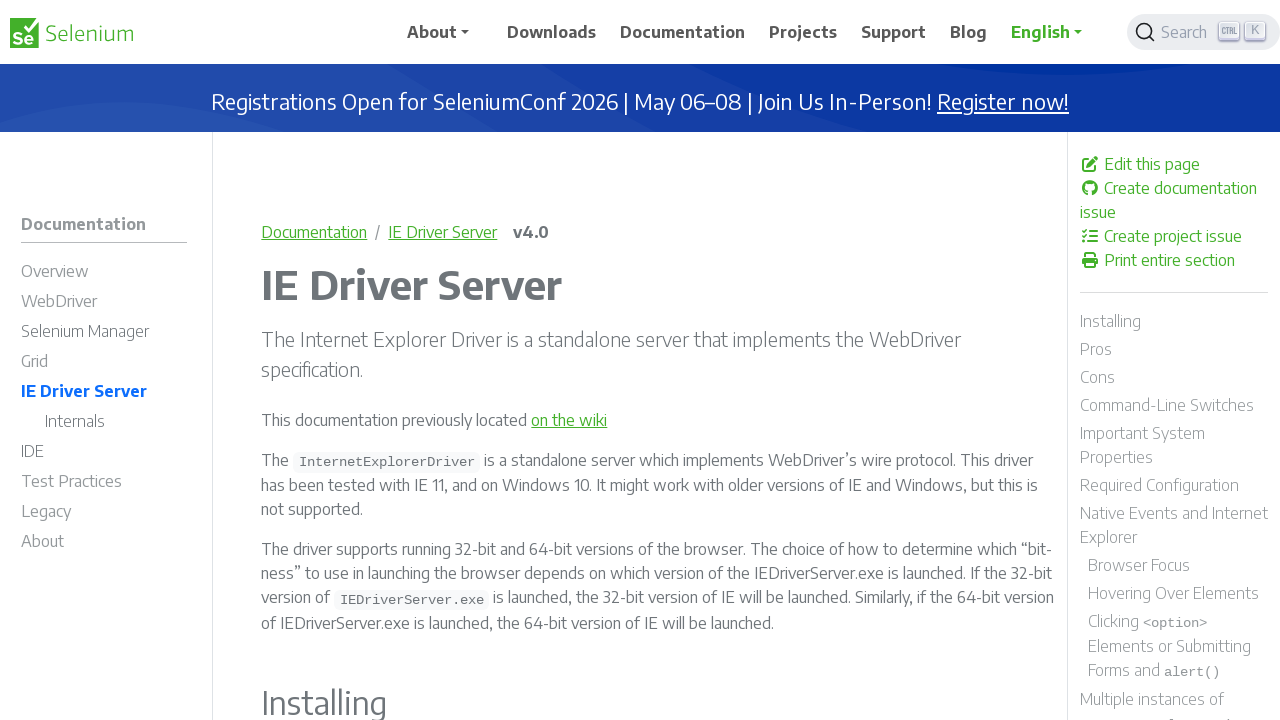

Waited for content to load after menu click
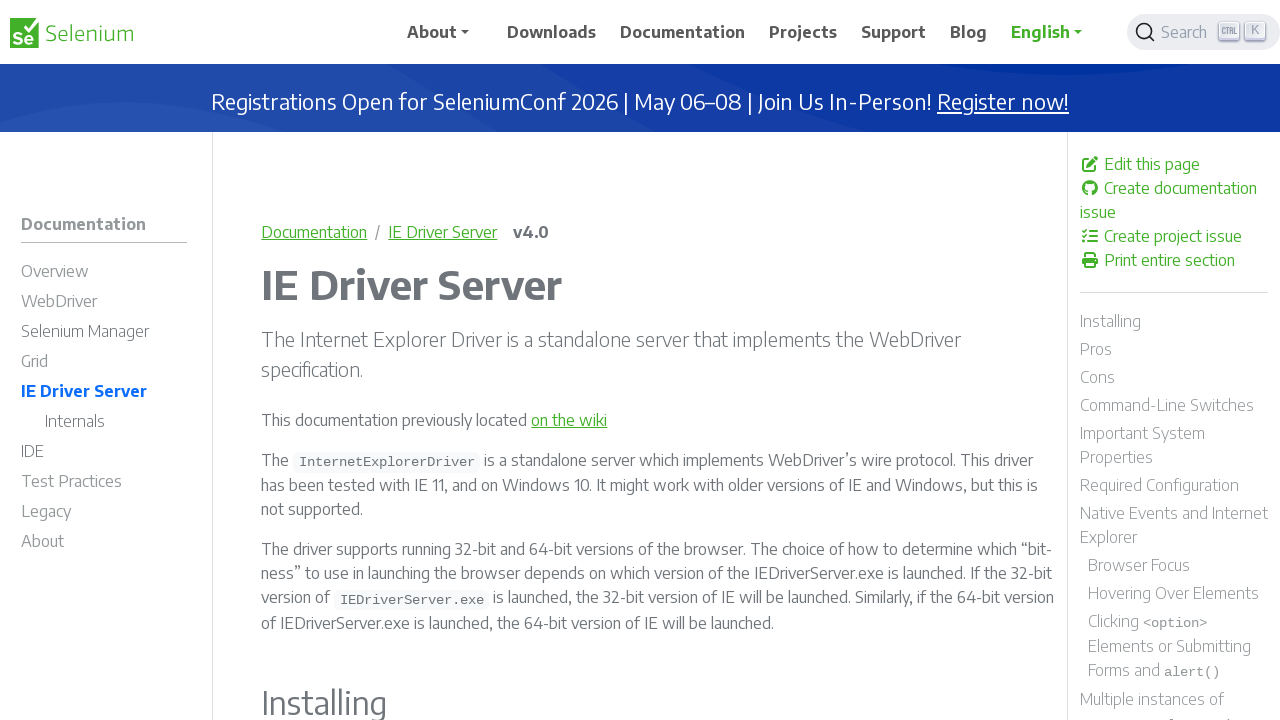

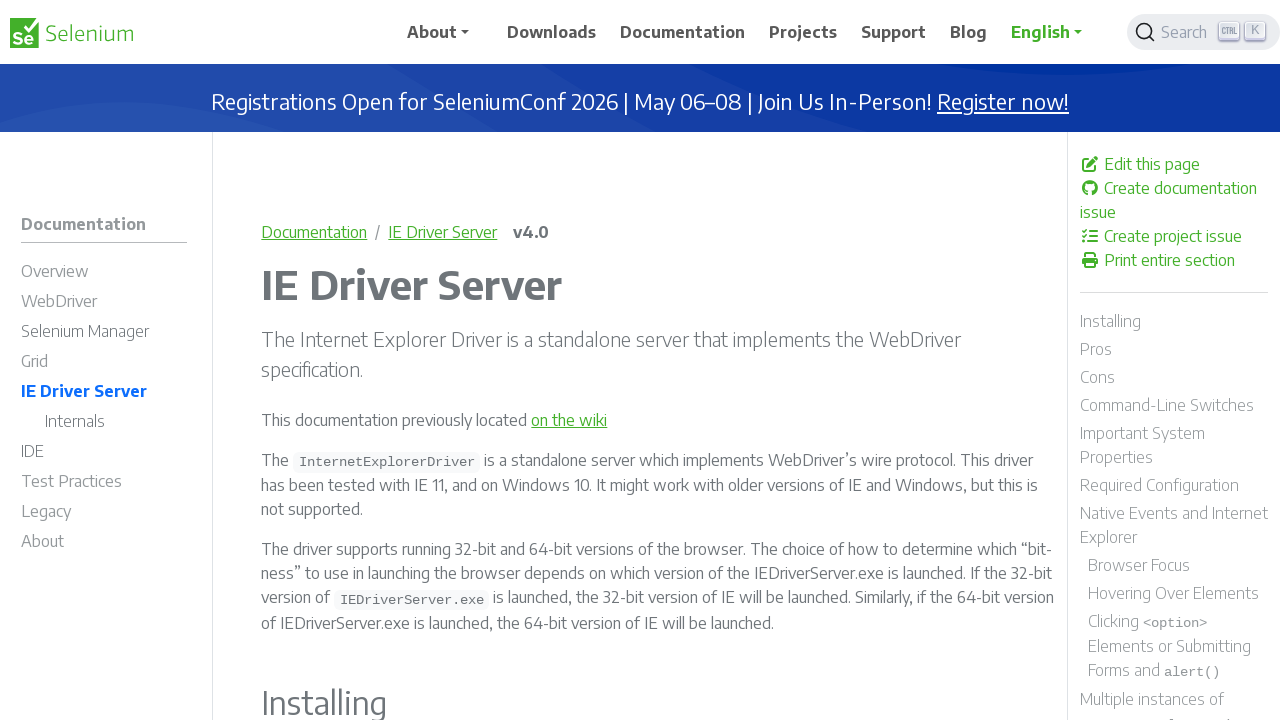